Tests keyboard navigation by performing Page Down and Page Up actions on a webpage to verify scrolling functionality.

Starting URL: https://thetestingacademy.com/

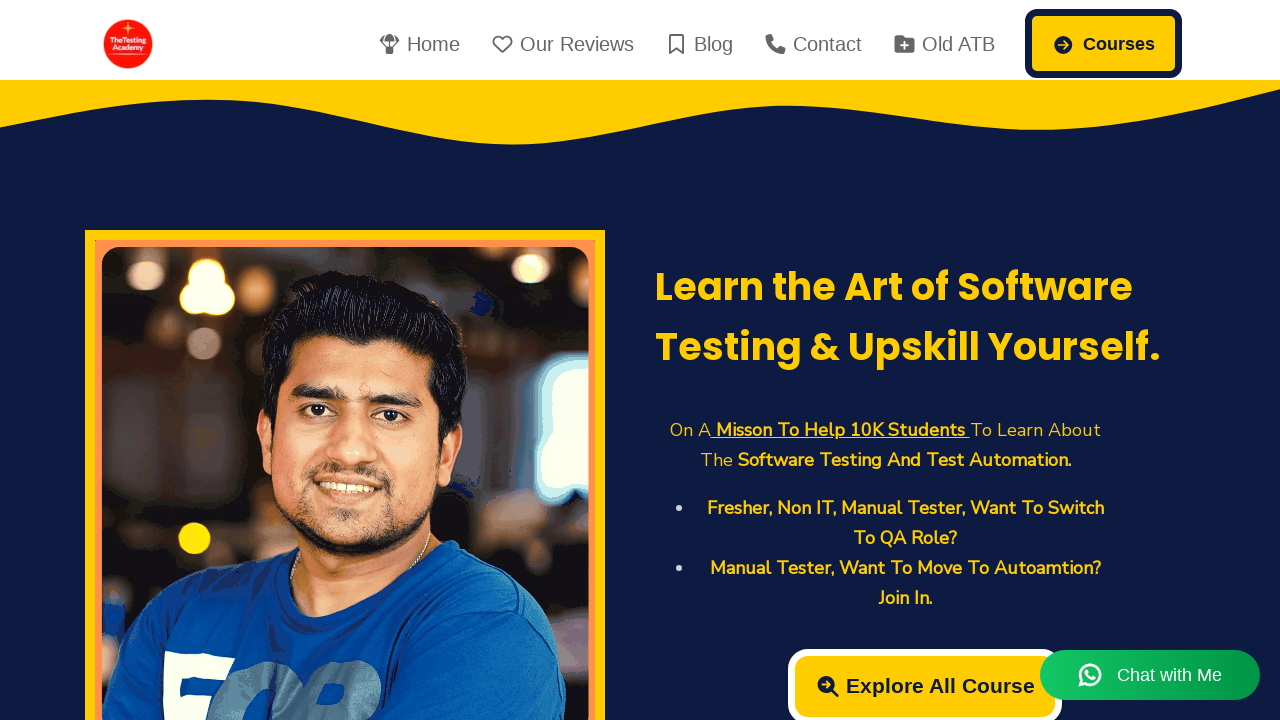

Pressed Page Down to scroll down the webpage
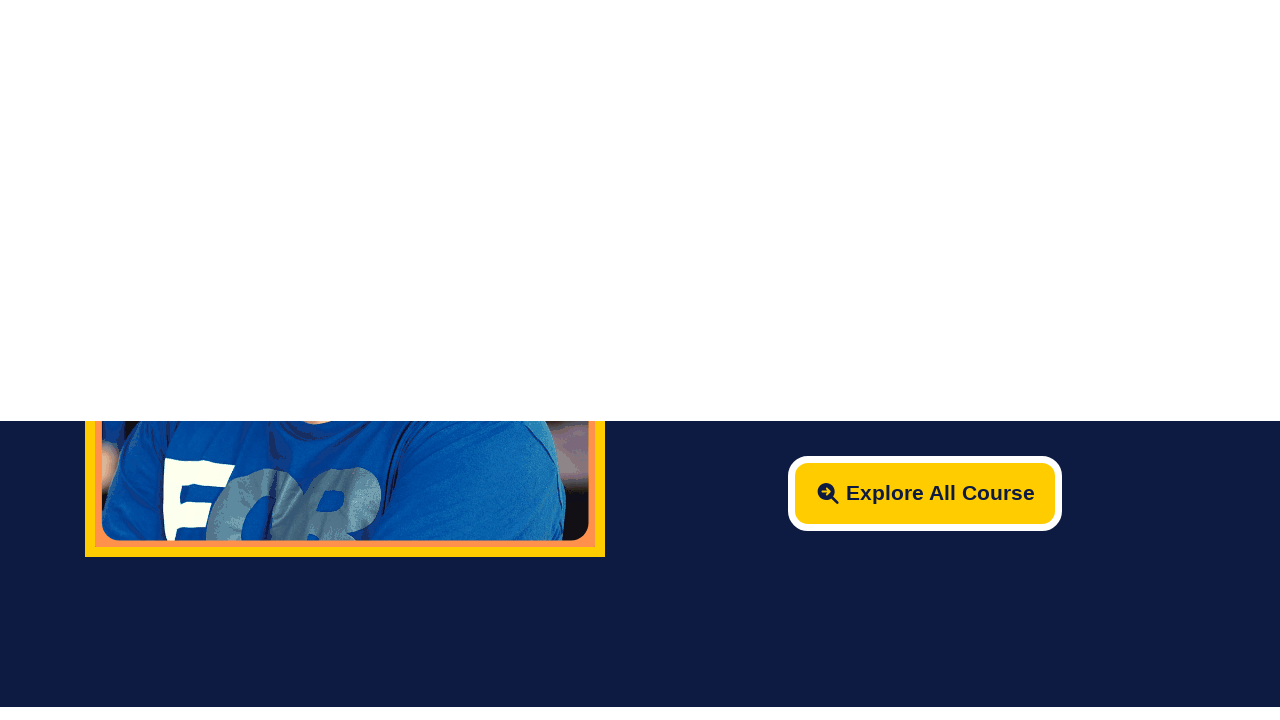

Pressed Page Up to scroll up the webpage
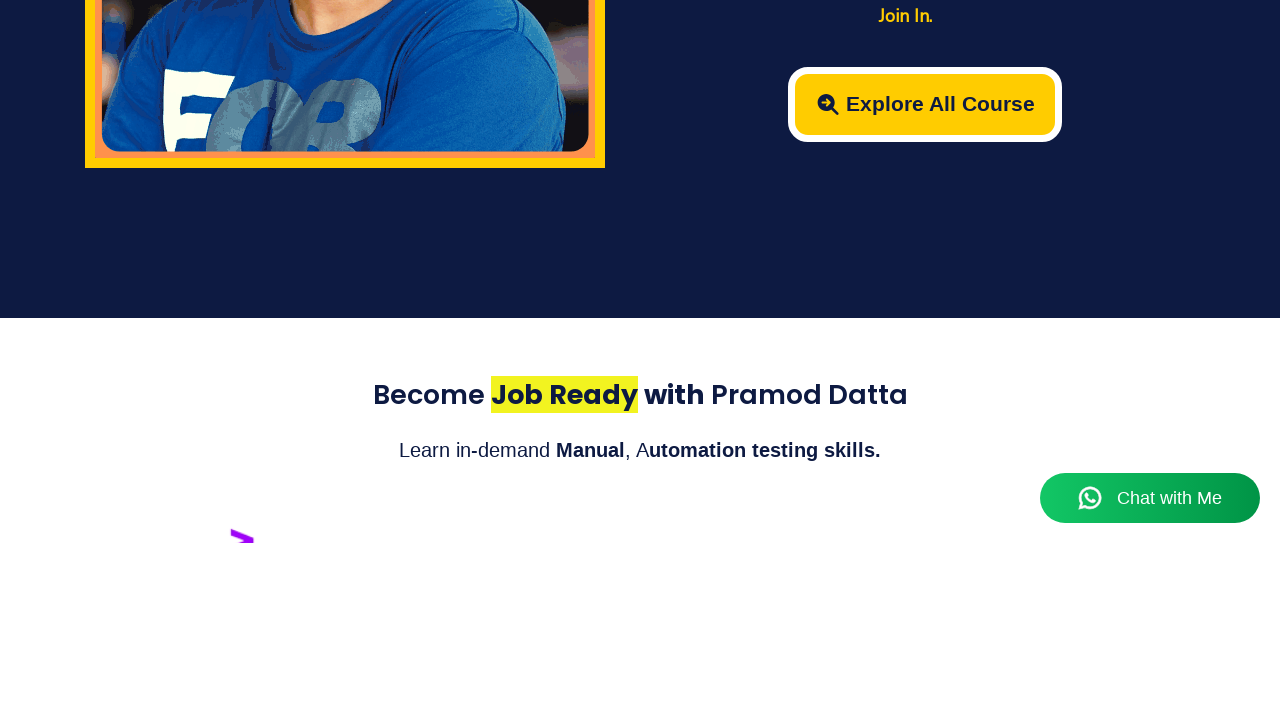

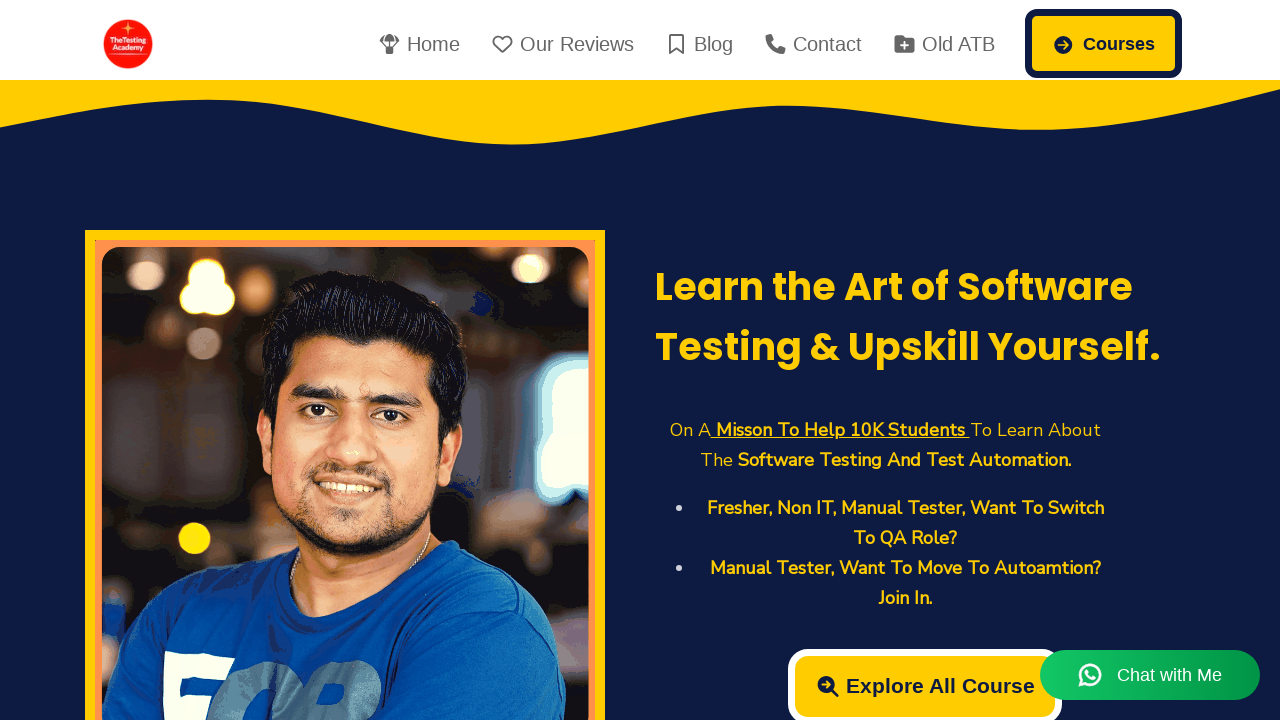